Tests a multiple select dropdown by clicking on the dropdown and selecting "Motorcycle" and "Sedan" options from the list.

Starting URL: https://grotechminds.com/multiple-select/

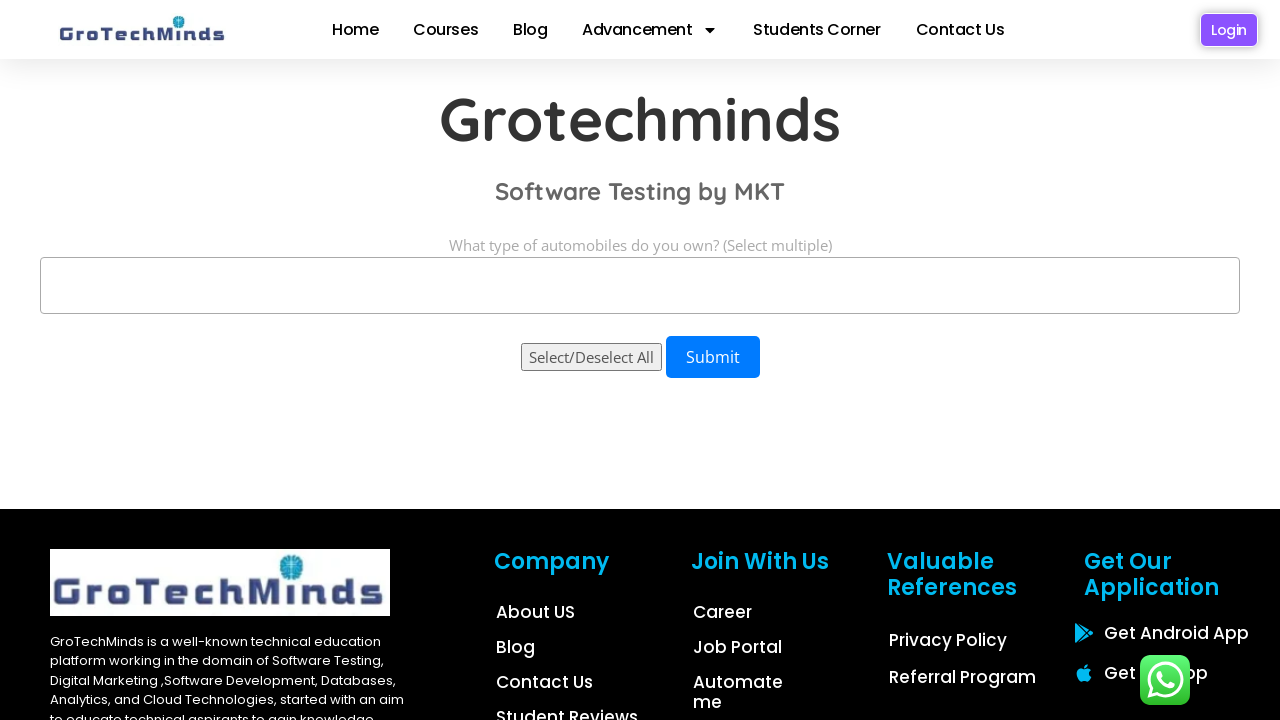

Clicked on the multiple select dropdown to open it at (640, 286) on span.select2-selection.select2-selection--multiple
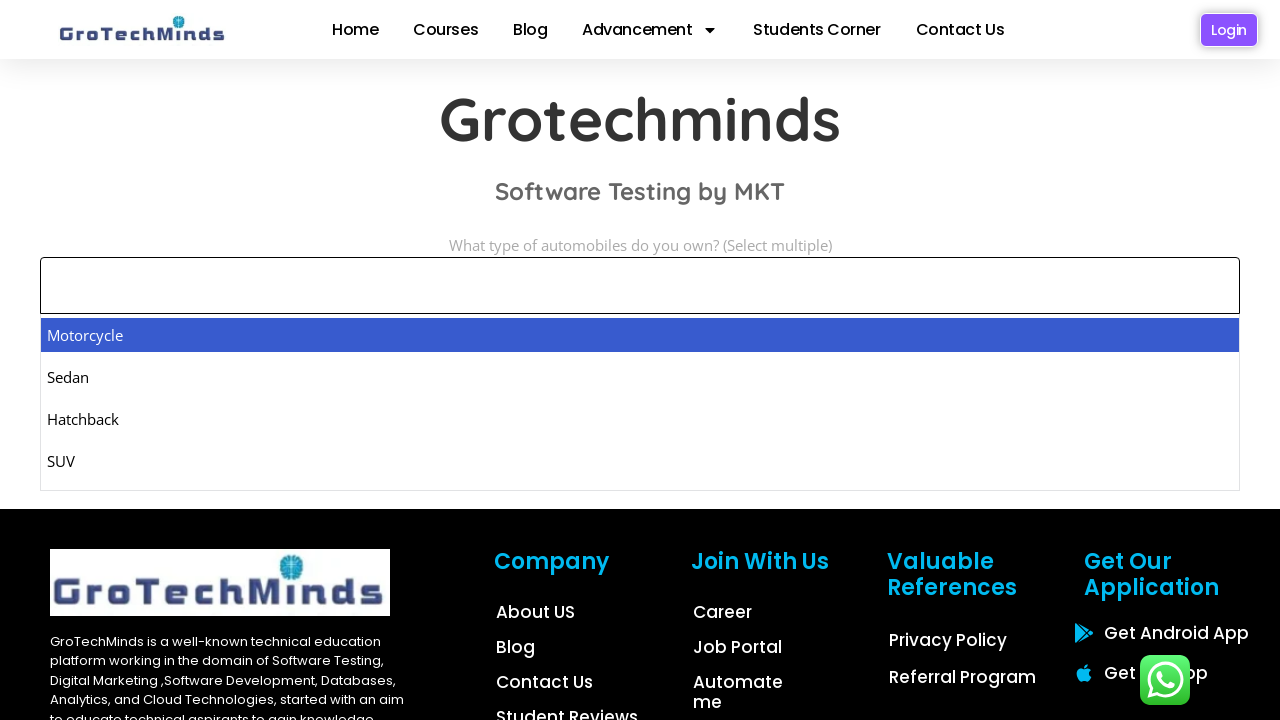

Waited for dropdown options to appear
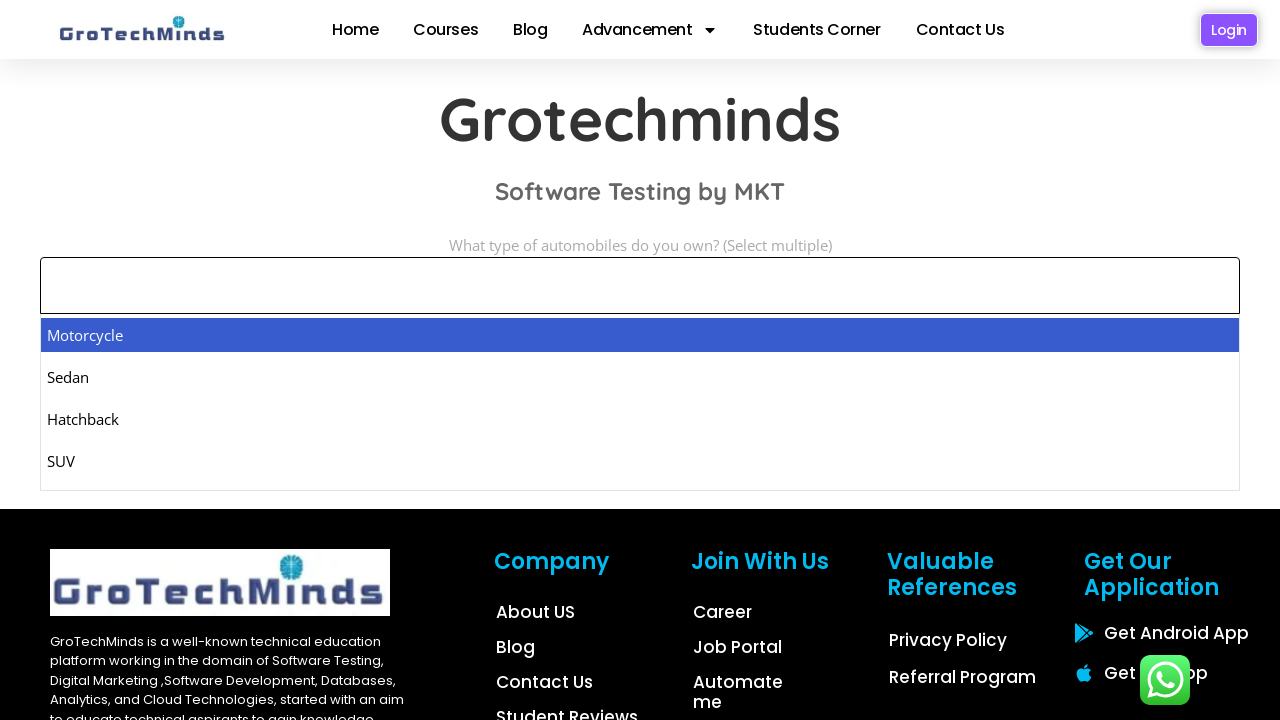

Selected 'Motorcycle' option from dropdown at (640, 335) on xpath=//li[@role='treeitem' and text()='Motorcycle']
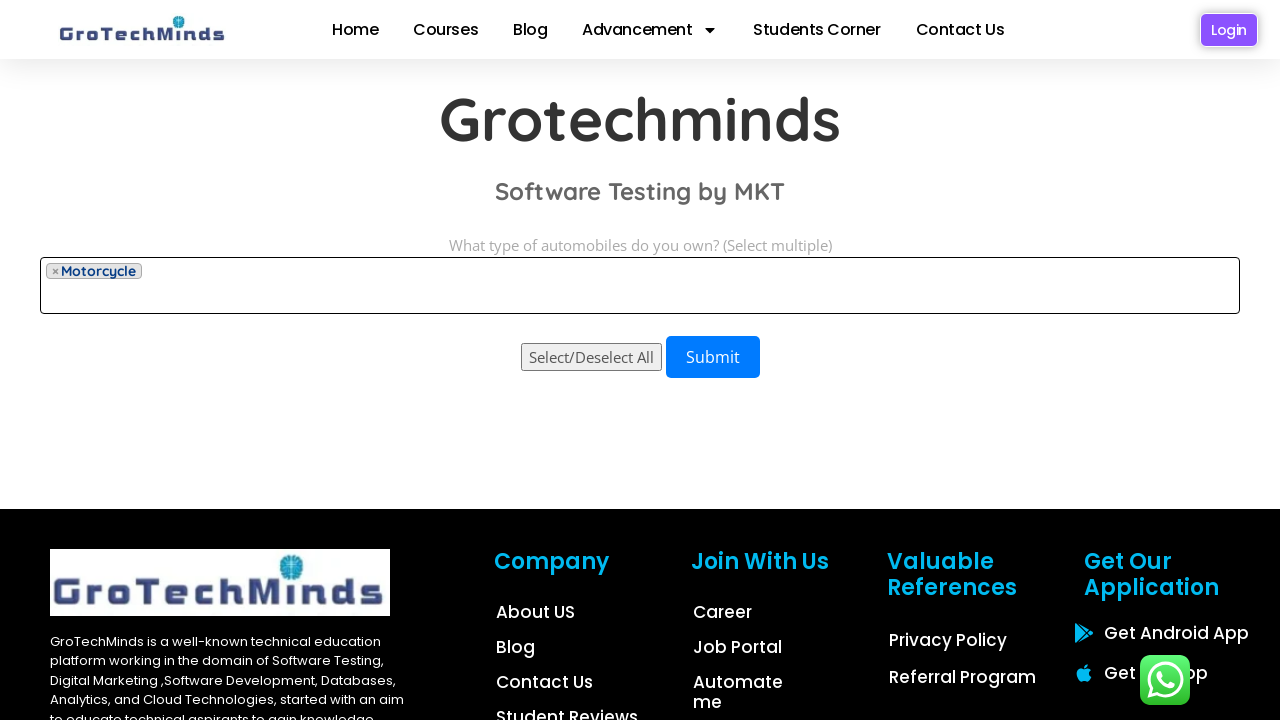

Clicked on the multiple select dropdown again to open it for second selection at (640, 286) on span.select2-selection.select2-selection--multiple
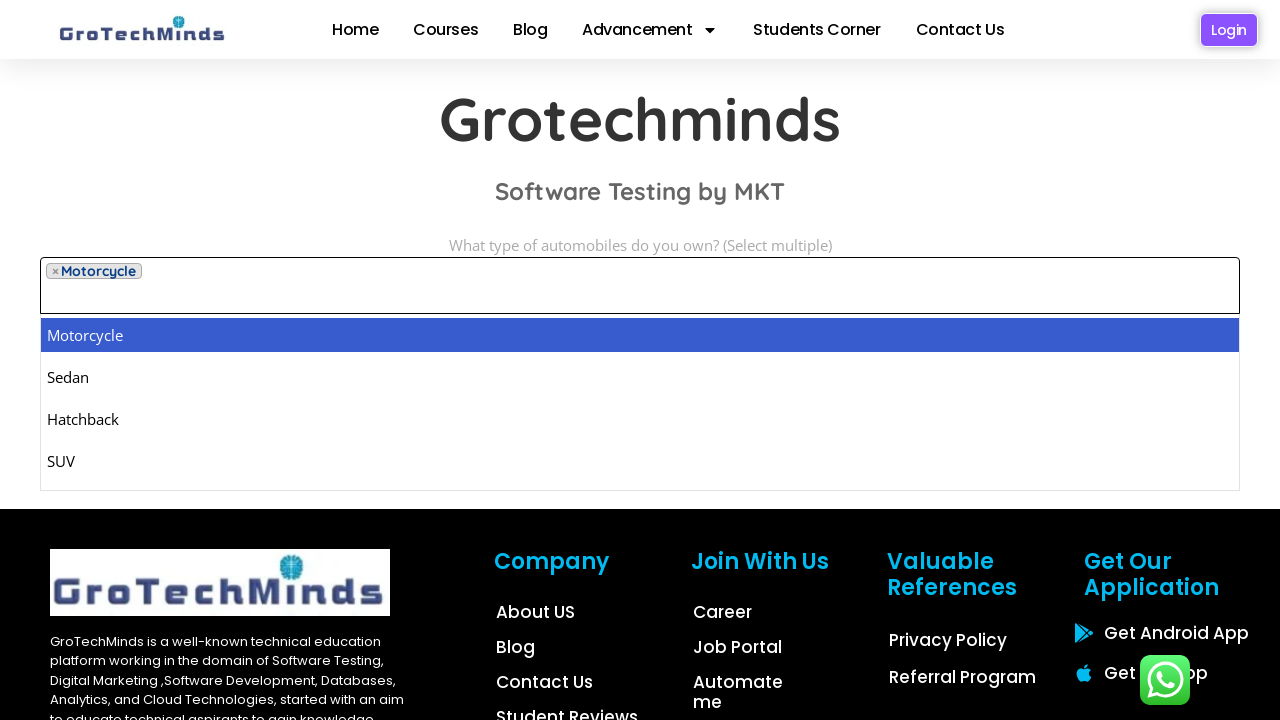

Waited for dropdown options to appear again
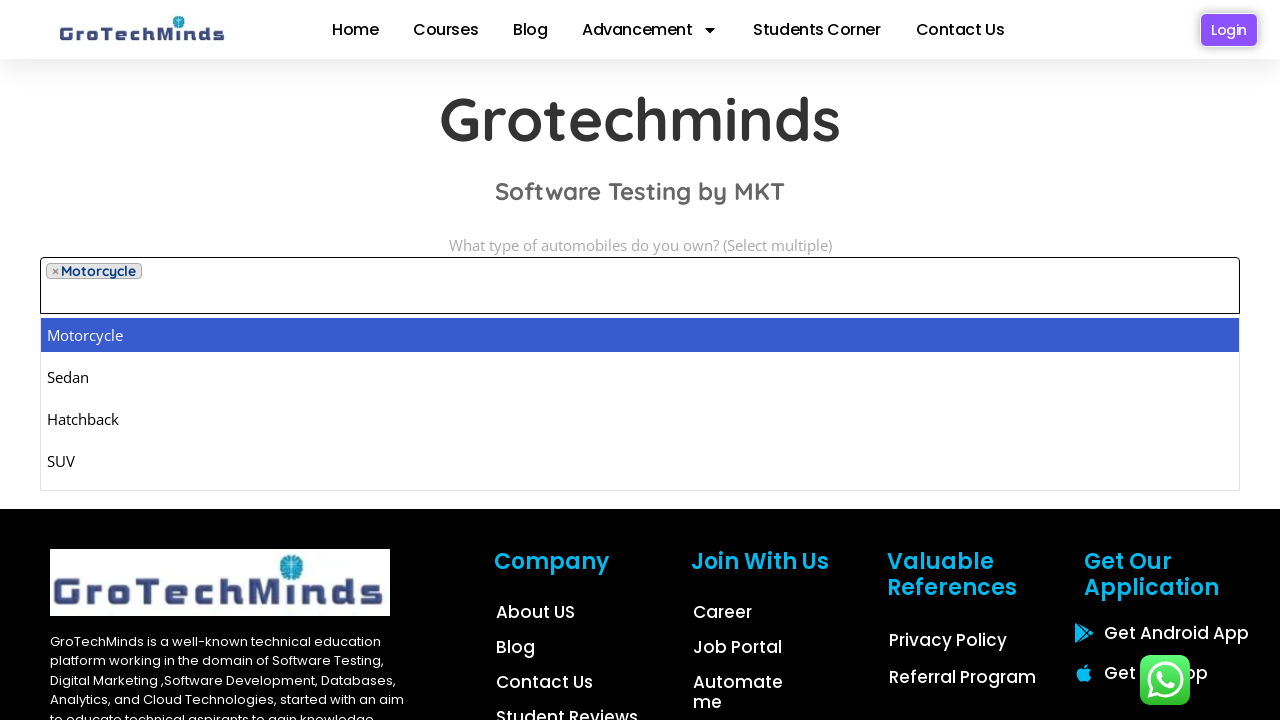

Selected 'Sedan' option from dropdown at (640, 377) on xpath=//li[@role='treeitem' and text()='Sedan']
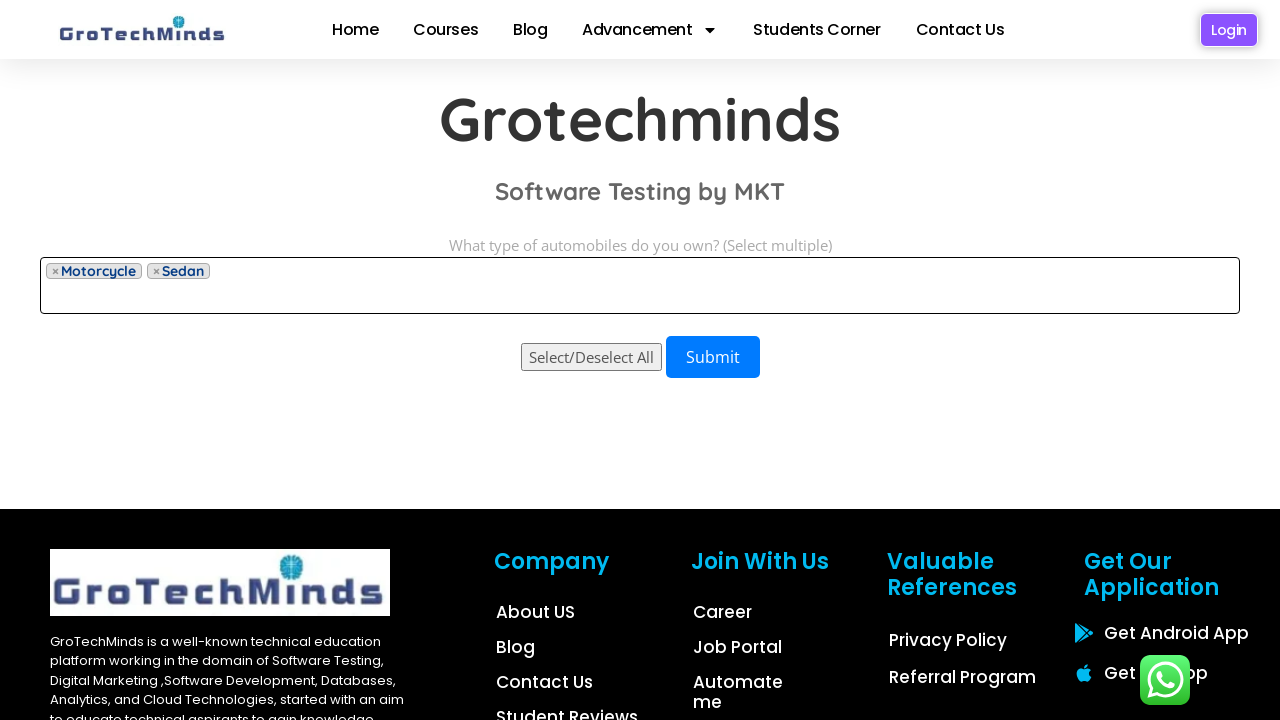

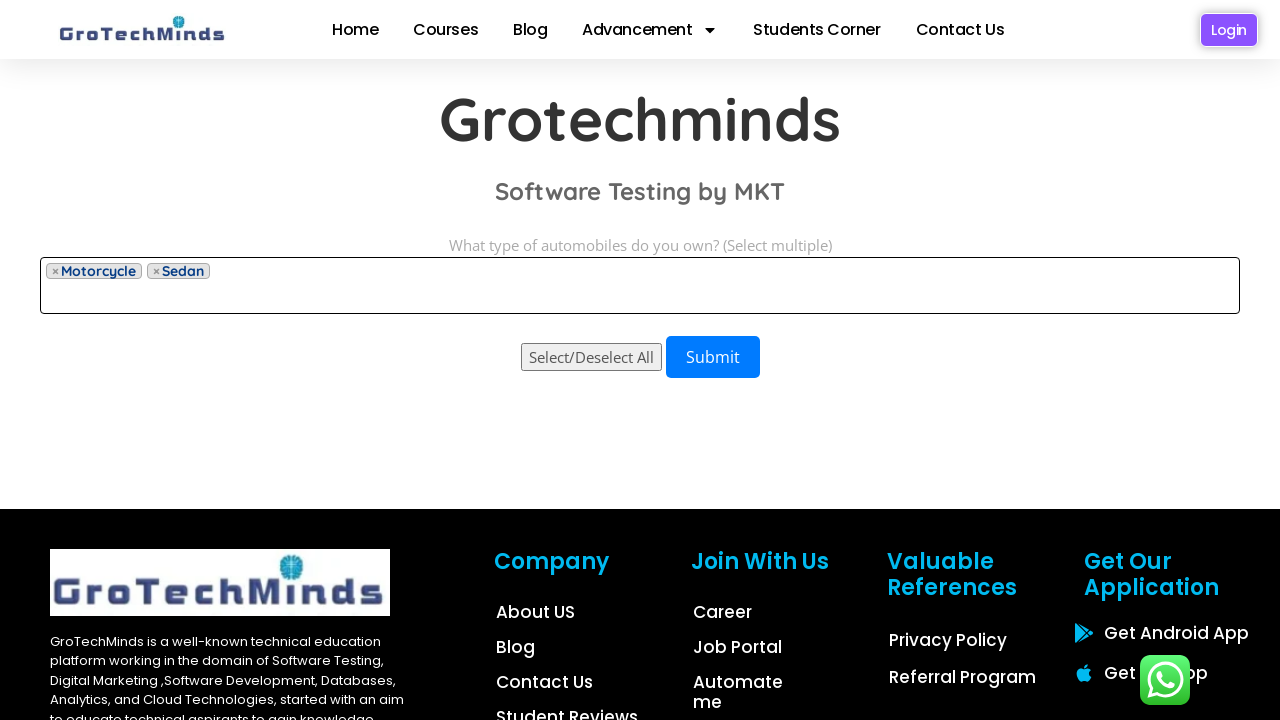